Tests form submission by filling username and password fields in a form and clicking the submit button

Starting URL: https://omayo.blogspot.com/2013/05/page-one.html

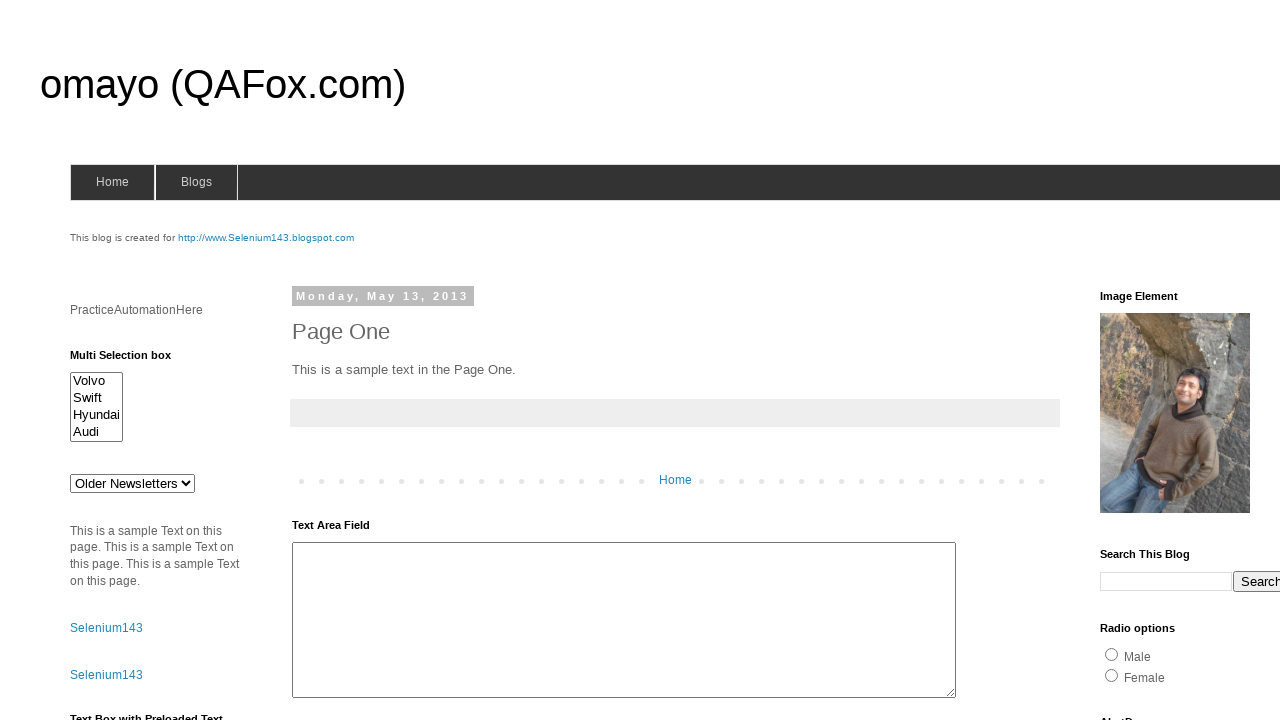

Located form element with name='form1'
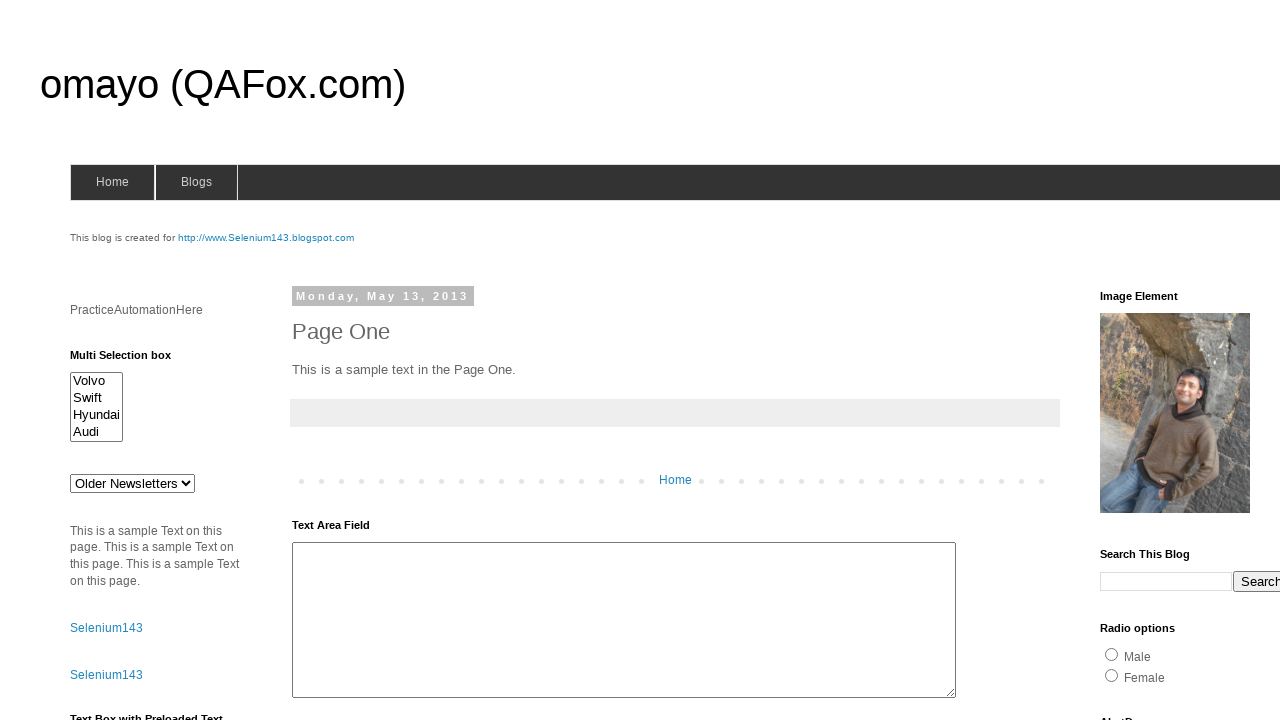

Retrieved all input fields within the form
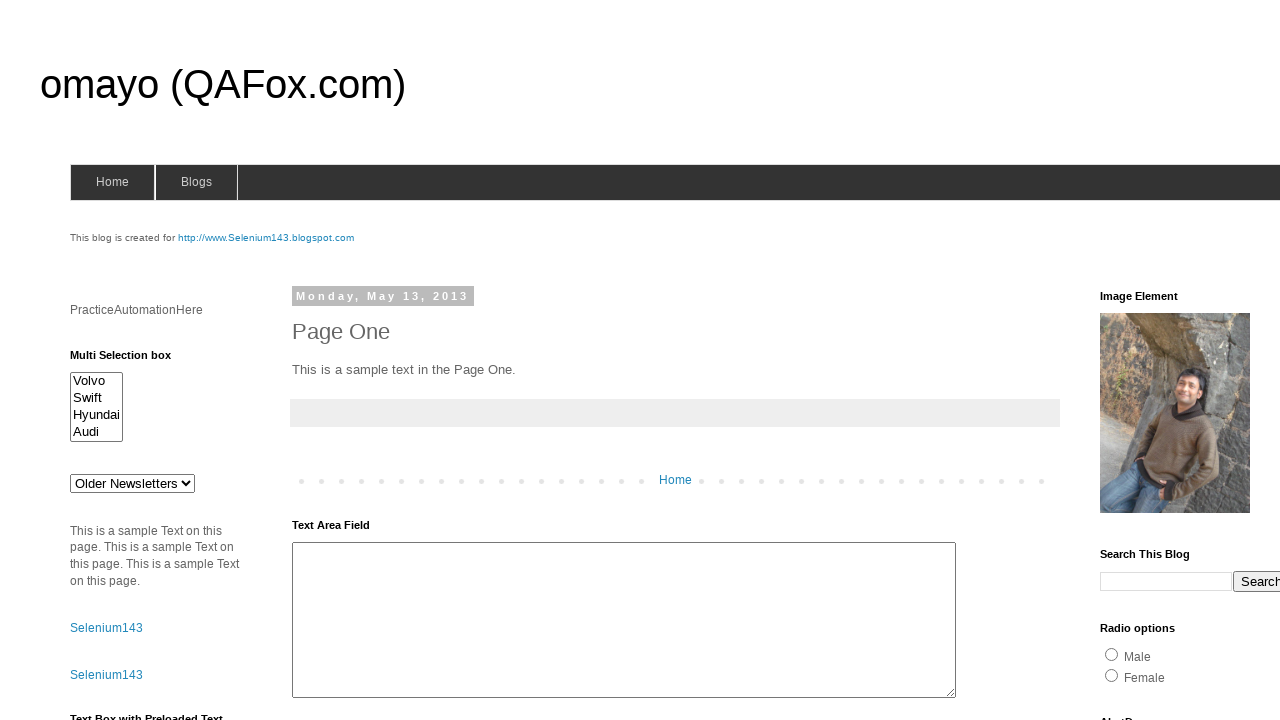

Filled username field with 'mahendra' on form[name='form1'] >> input >> nth=0
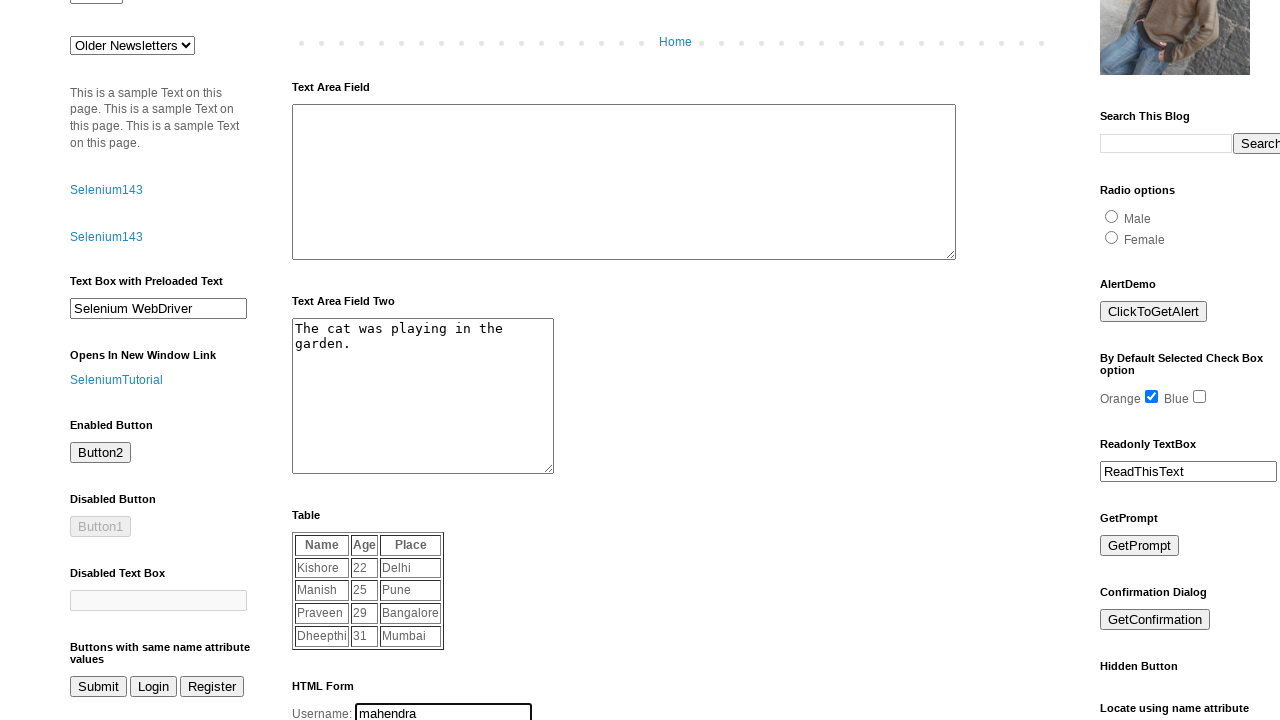

Filled password field with 'password@1234' on form[name='form1'] >> input >> nth=1
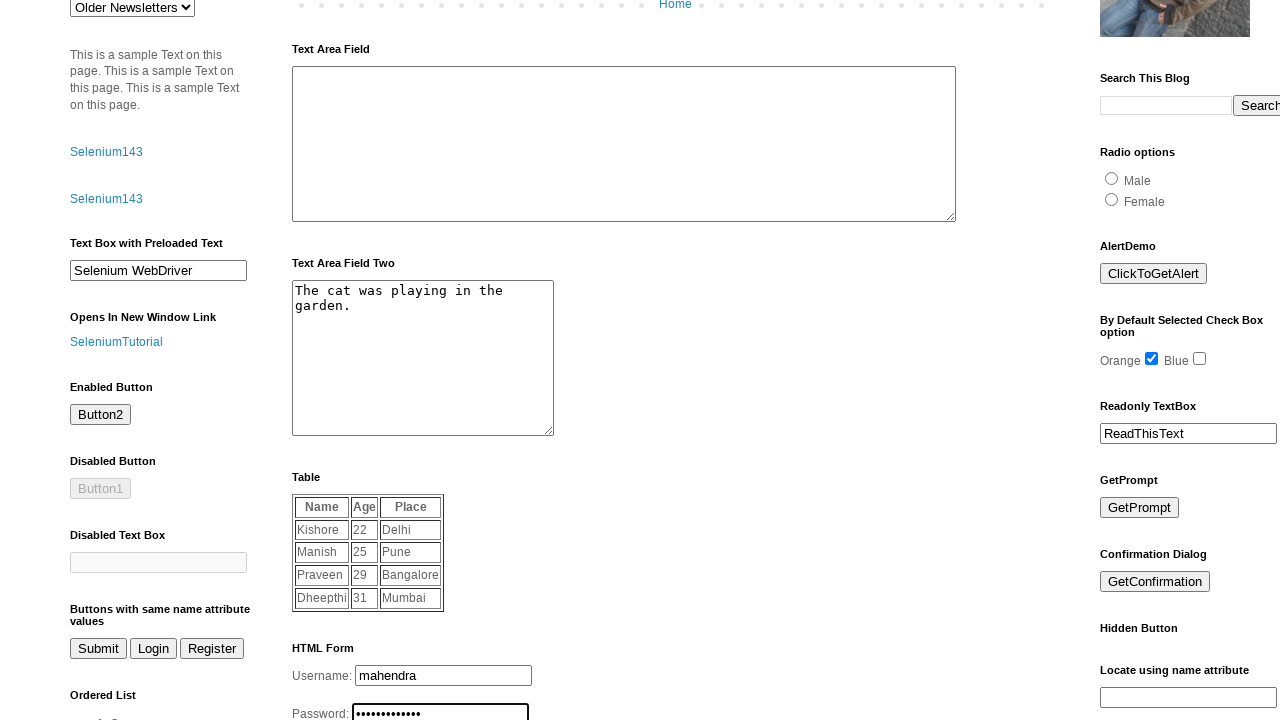

Clicked submit button to submit the form at (316, 361) on form[name='form1'] >> button
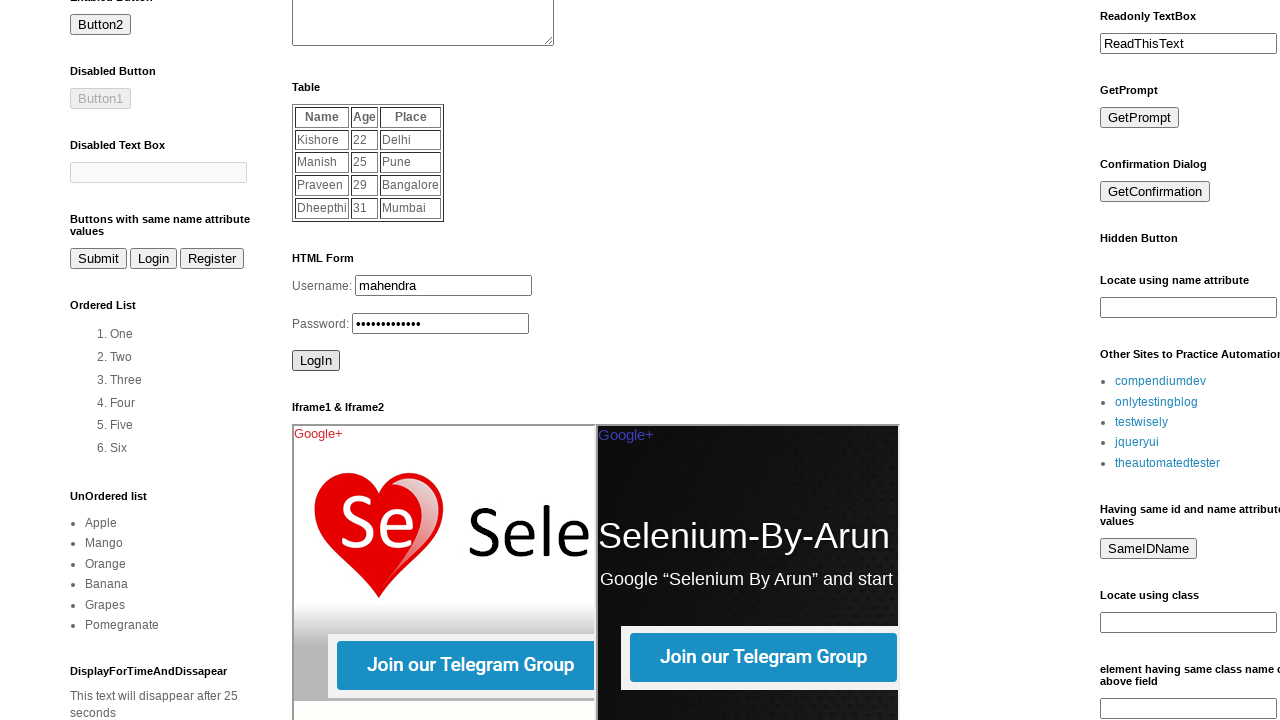

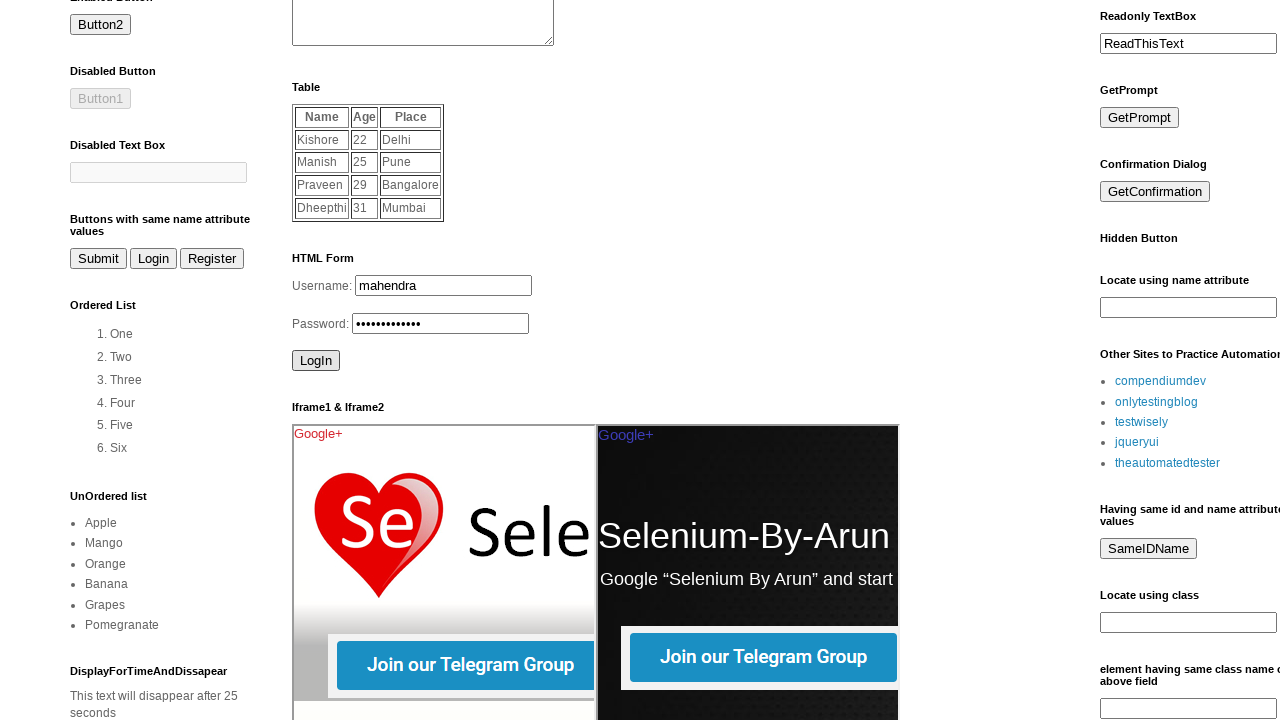